Tests search functionality by searching for "kot" and verifying all results contain the search term

Starting URL: http://www.99-bottles-of-beer.net/

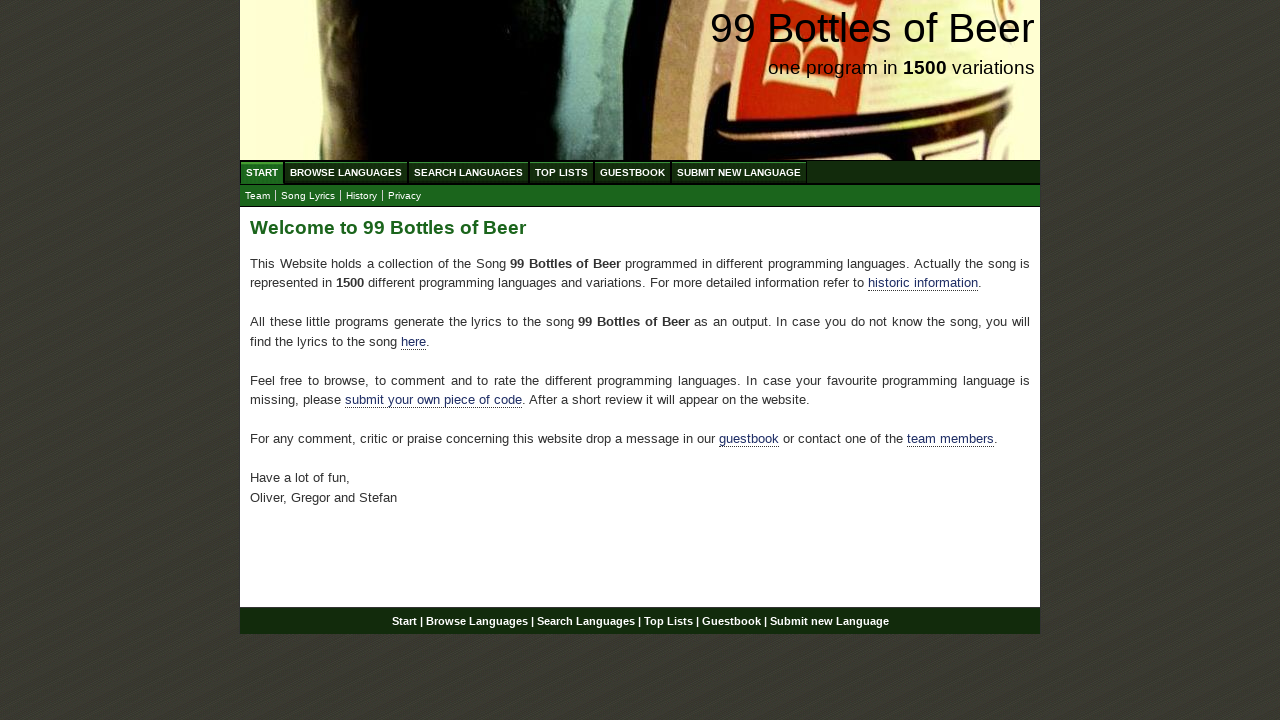

Clicked 'Search Languages' link at (468, 172) on xpath=//li/a[text()='Search Languages']
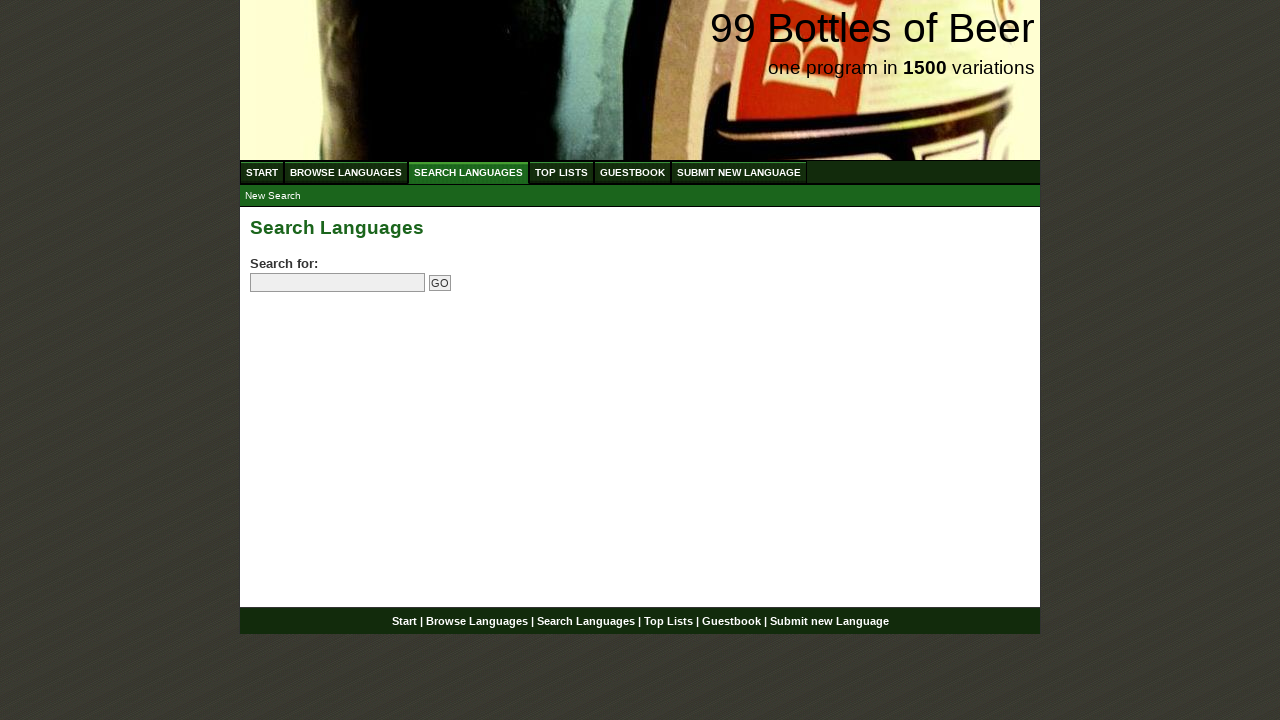

Filled search field with 'kot' on xpath=//input[@name='search']
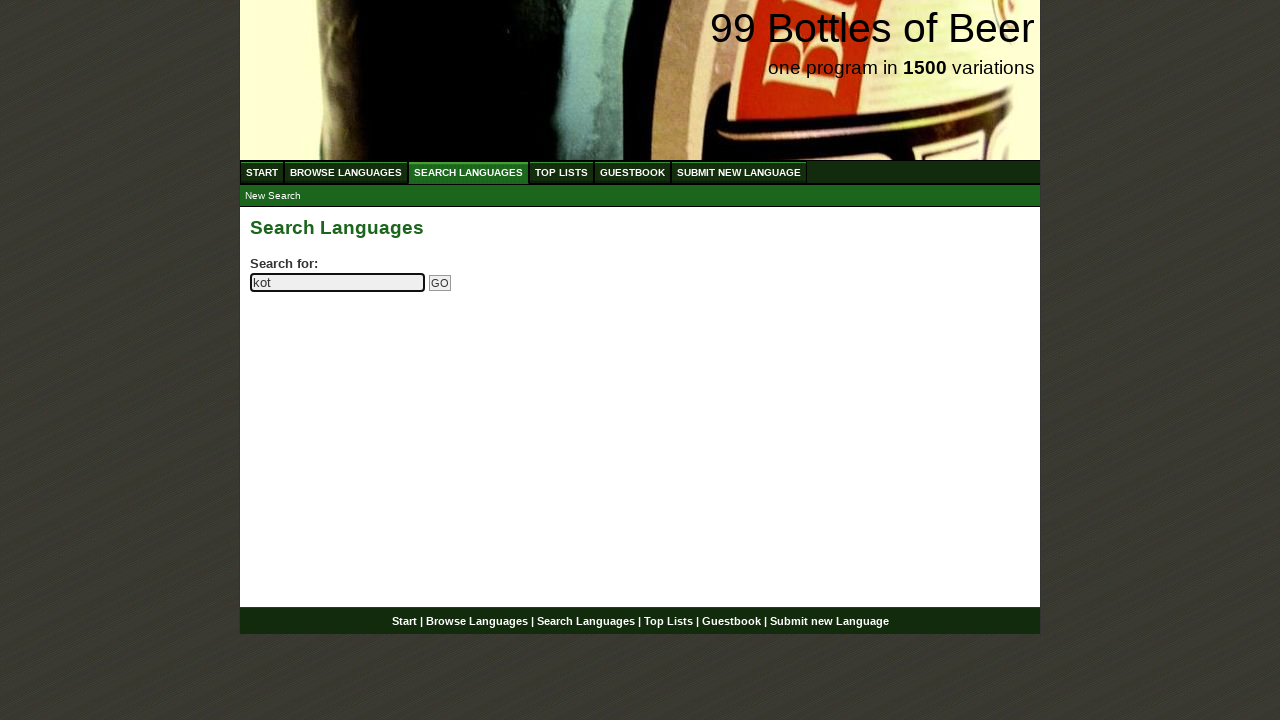

Clicked search submit button at (440, 283) on xpath=//input[@name='submitsearch']
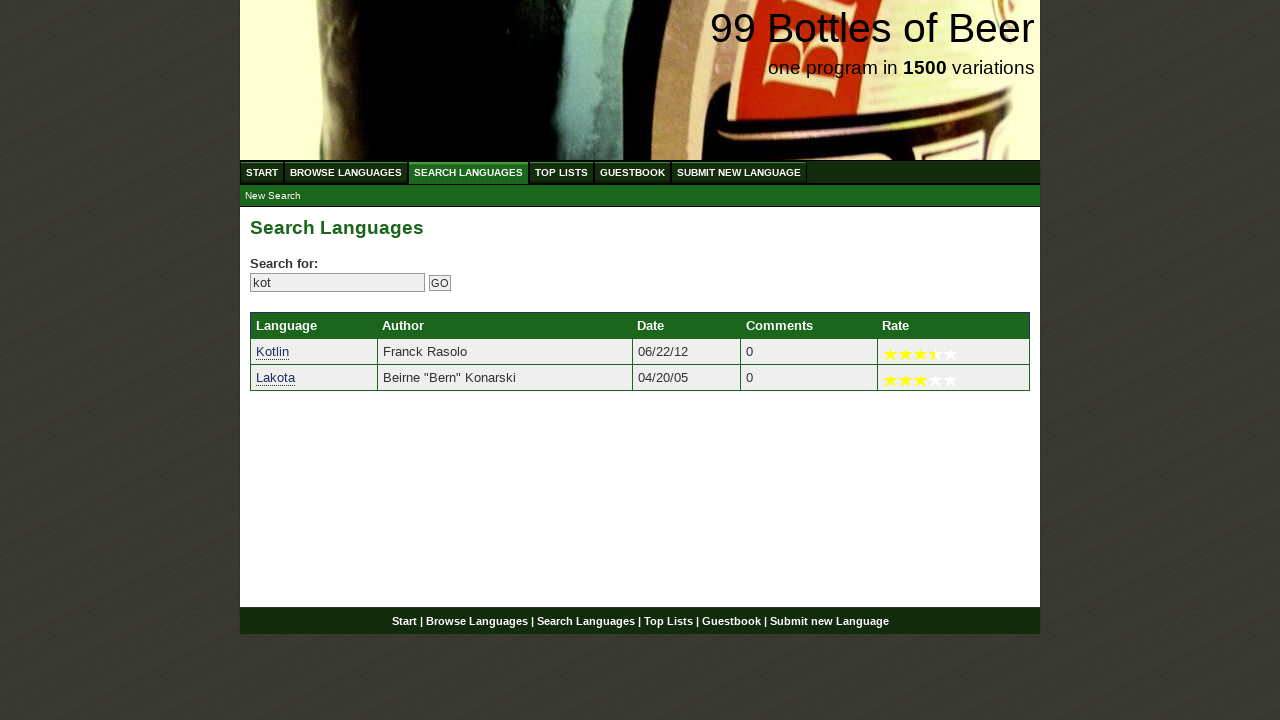

Search results loaded containing language links
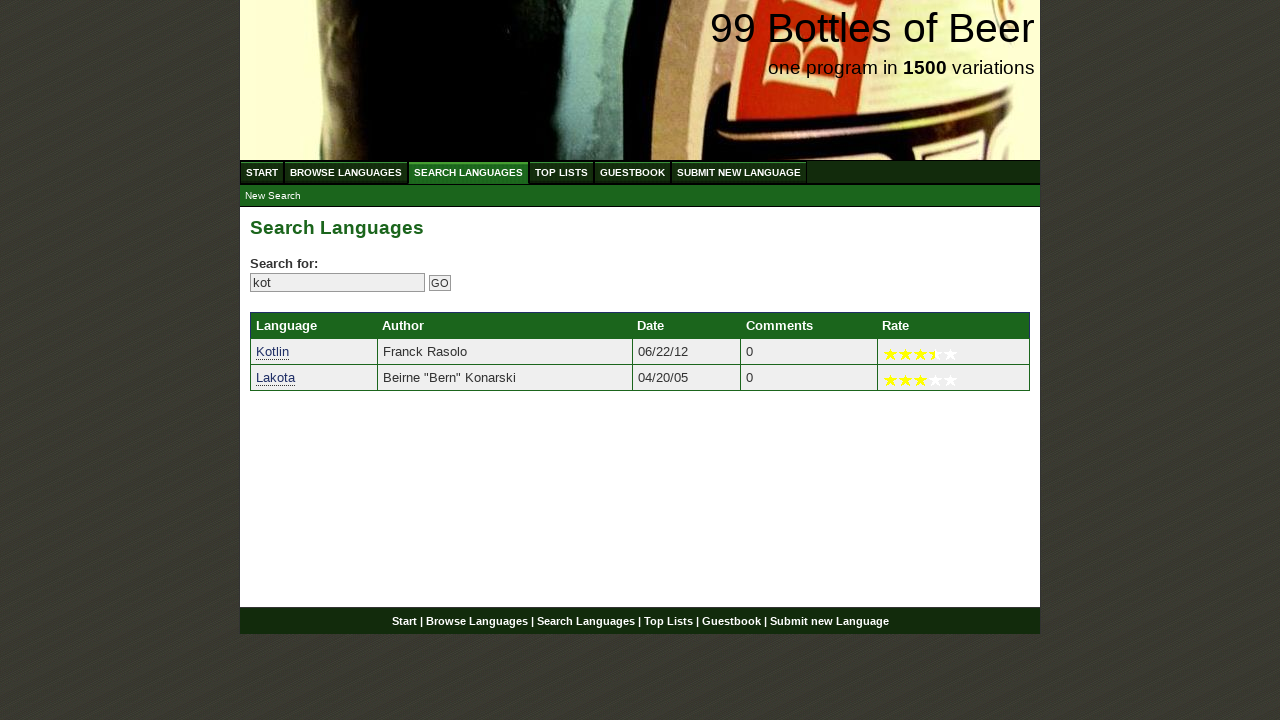

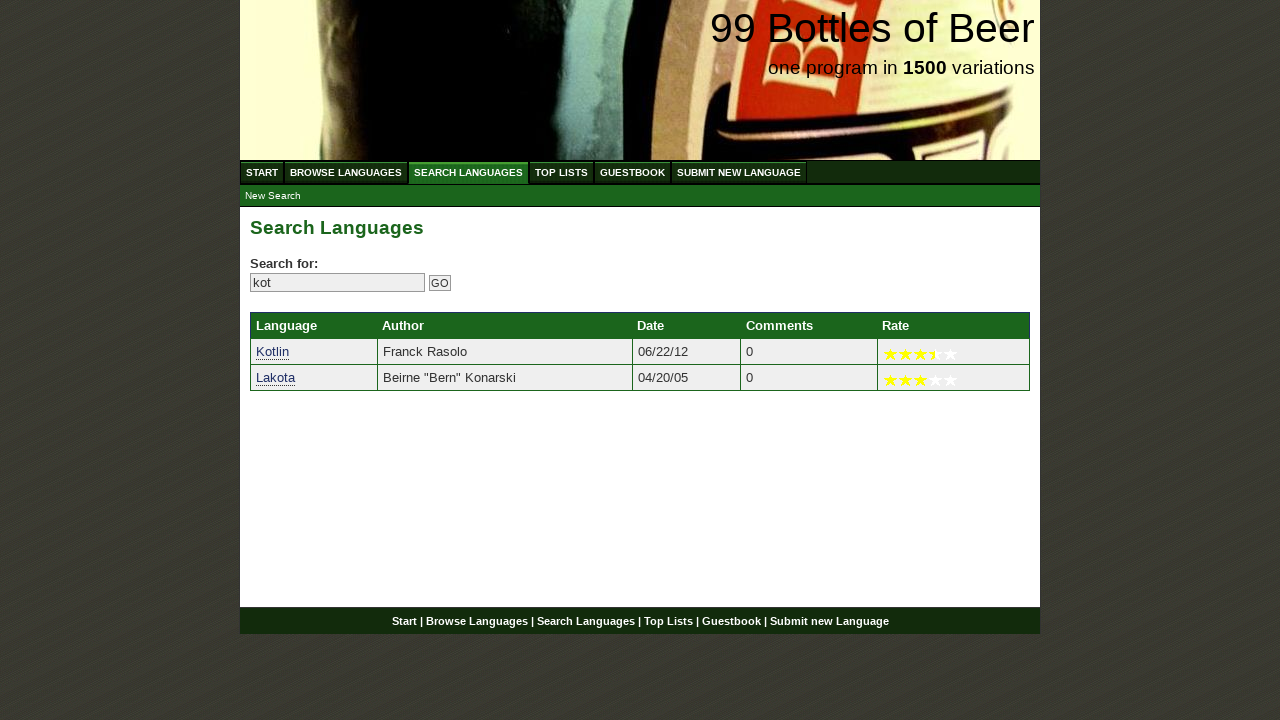